Tests dropdown selection by selecting an option using its visible label text

Starting URL: https://testautomationpractice.blogspot.com/

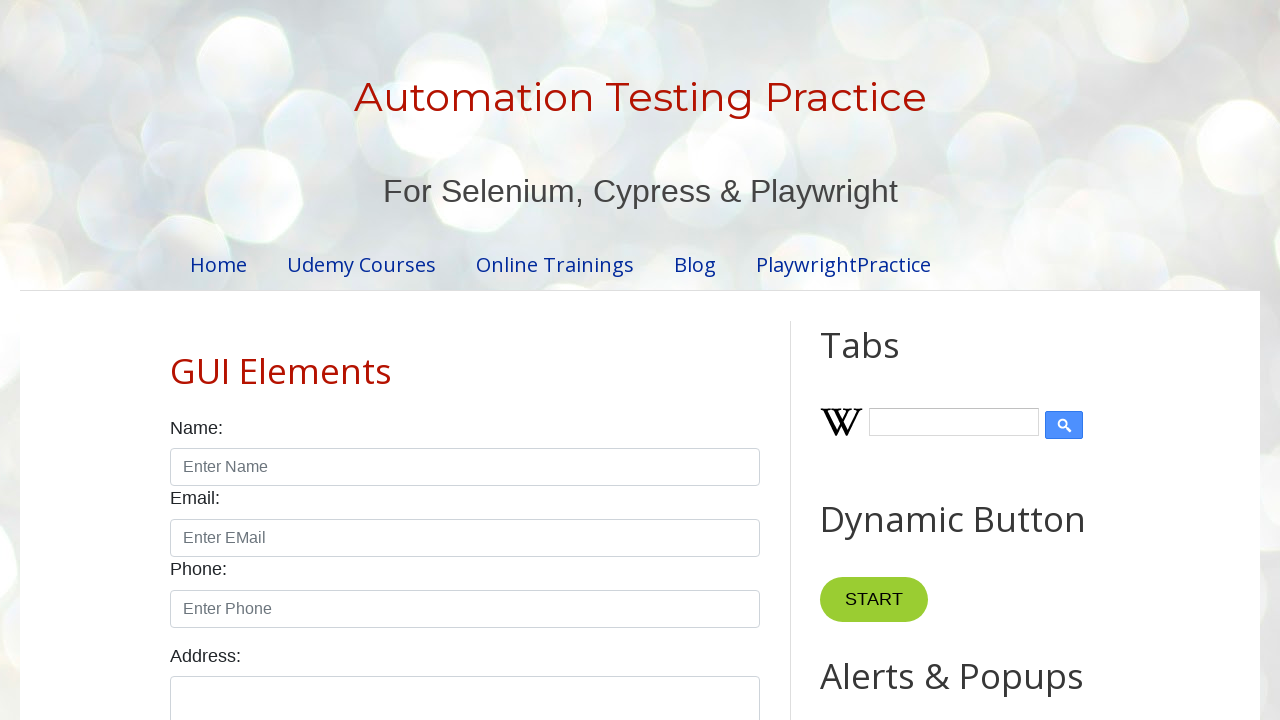

Navigated to test automation practice website
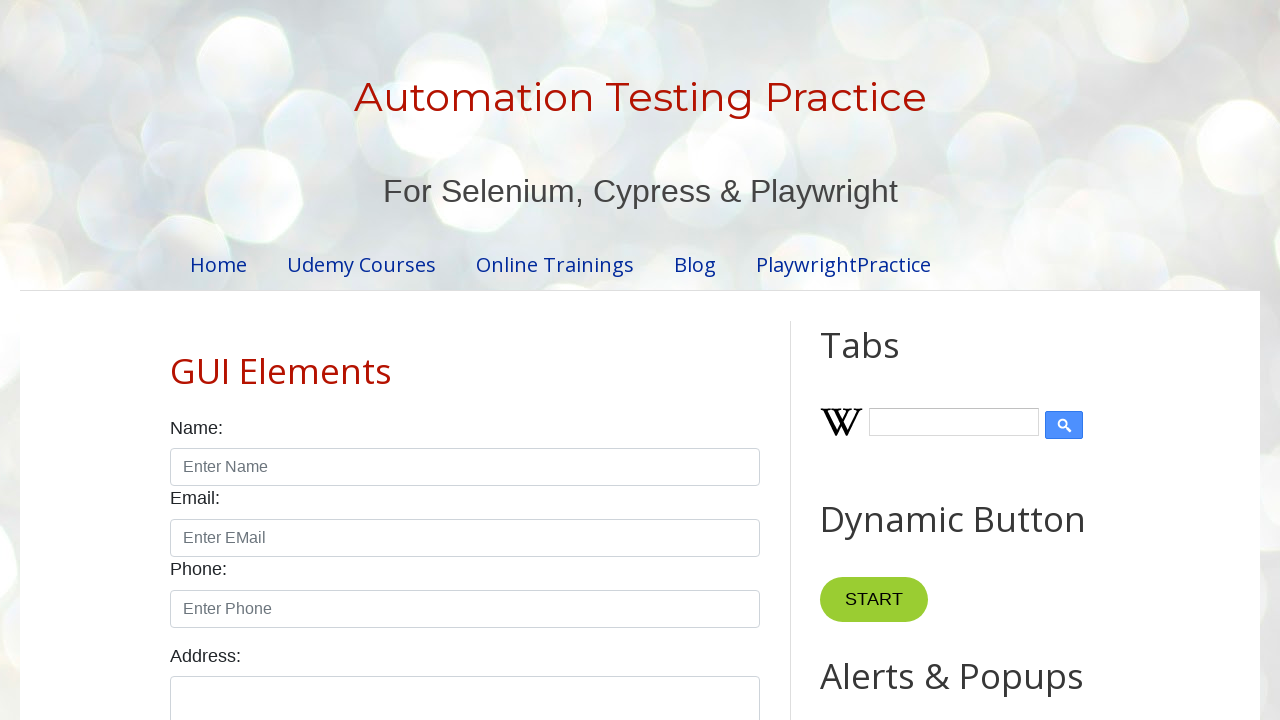

Selected 'India' from country dropdown by visible label text on #country
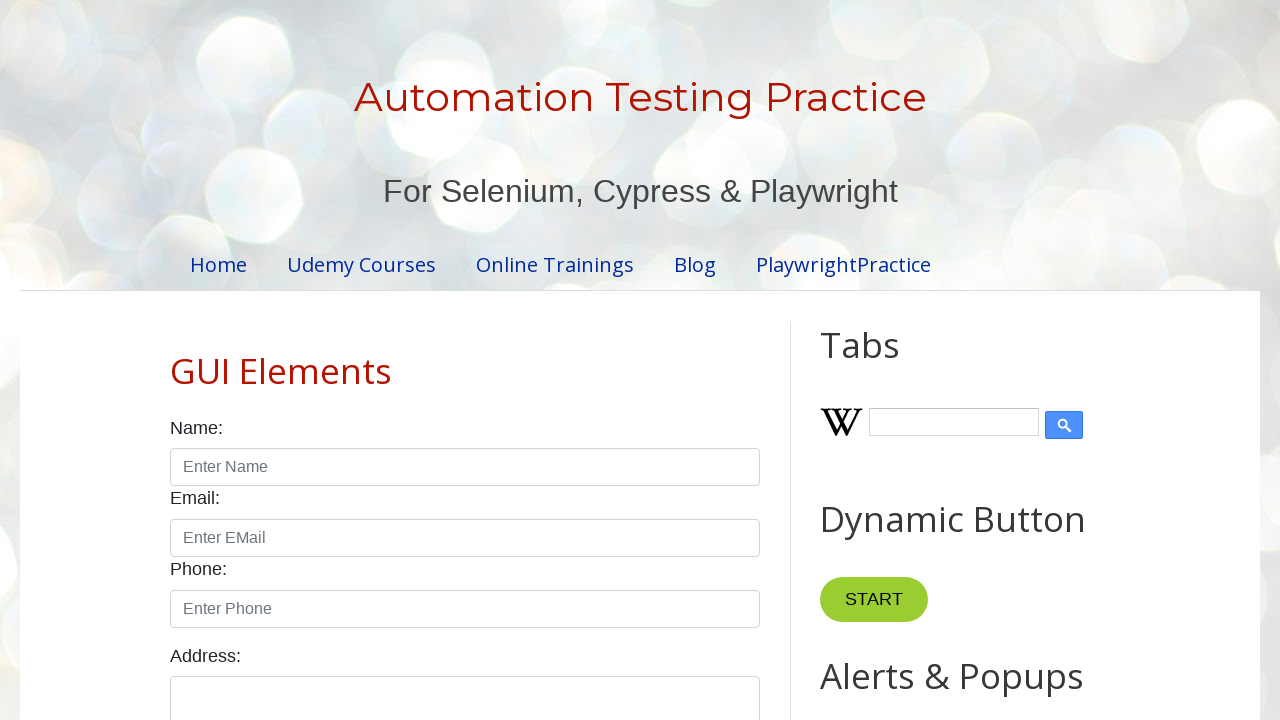

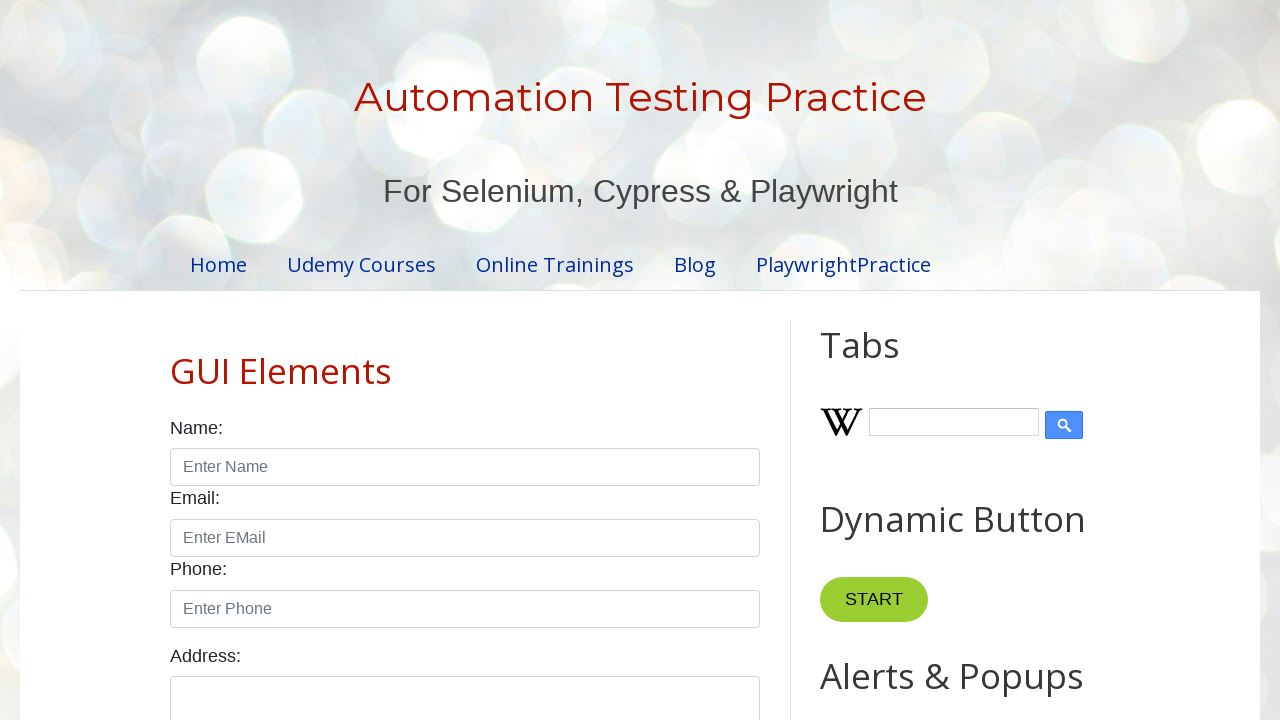